Tests the user registration form on OpenCart by filling in first name, last name, email, telephone, password fields, checking the agreement checkbox, and submitting the form.

Starting URL: https://naveenautomationlabs.com/opencart/index.php?route=account/register

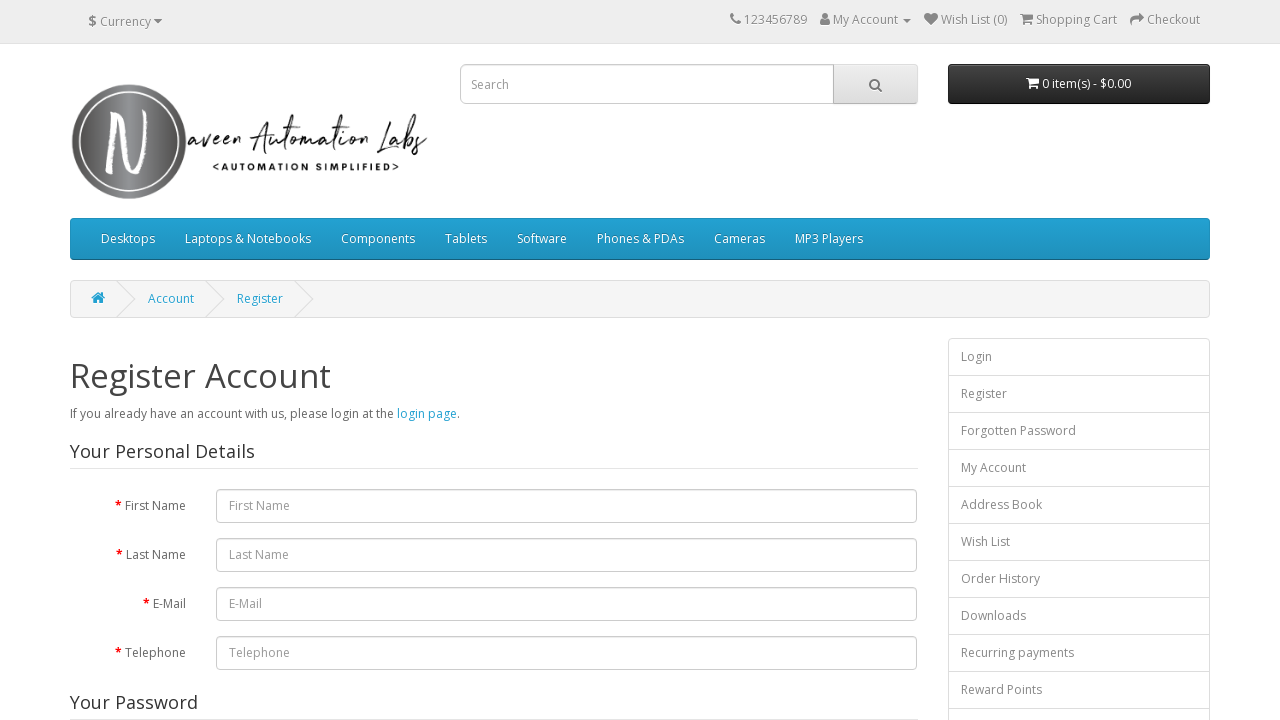

Filled first name field with 'johnsmith' on #input-firstname
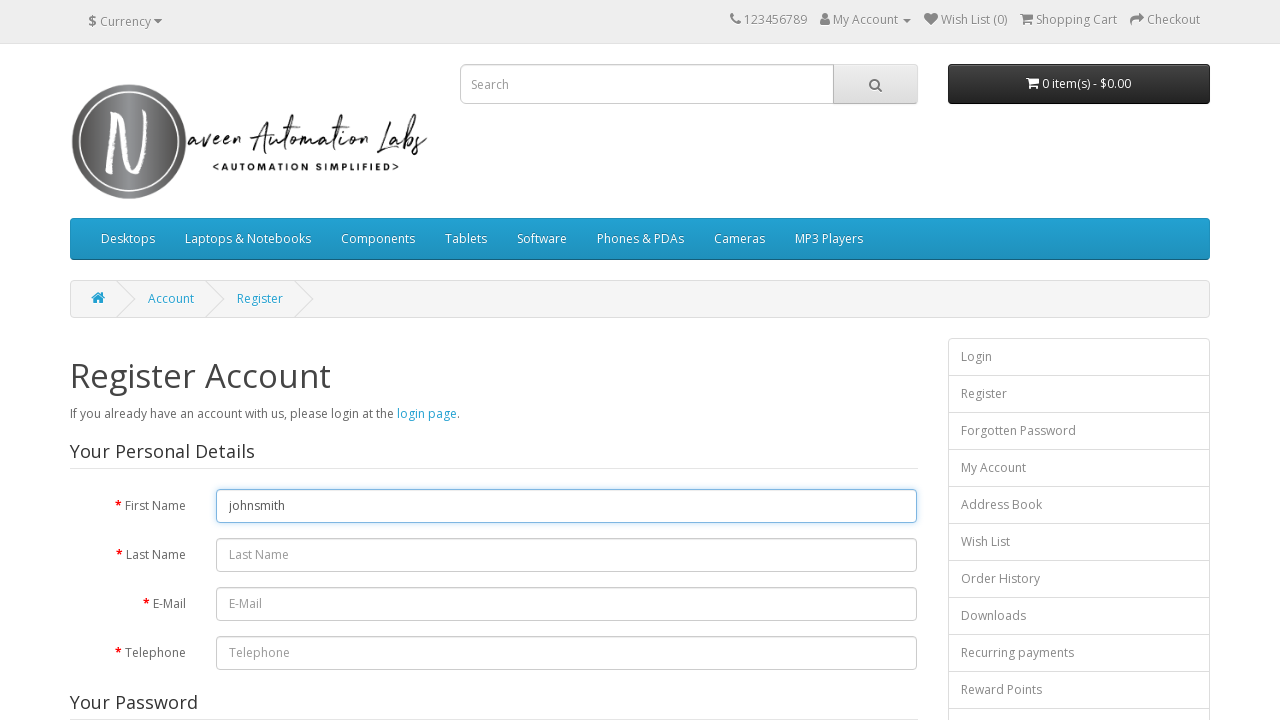

Filled last name field with 'williams' on #input-lastname
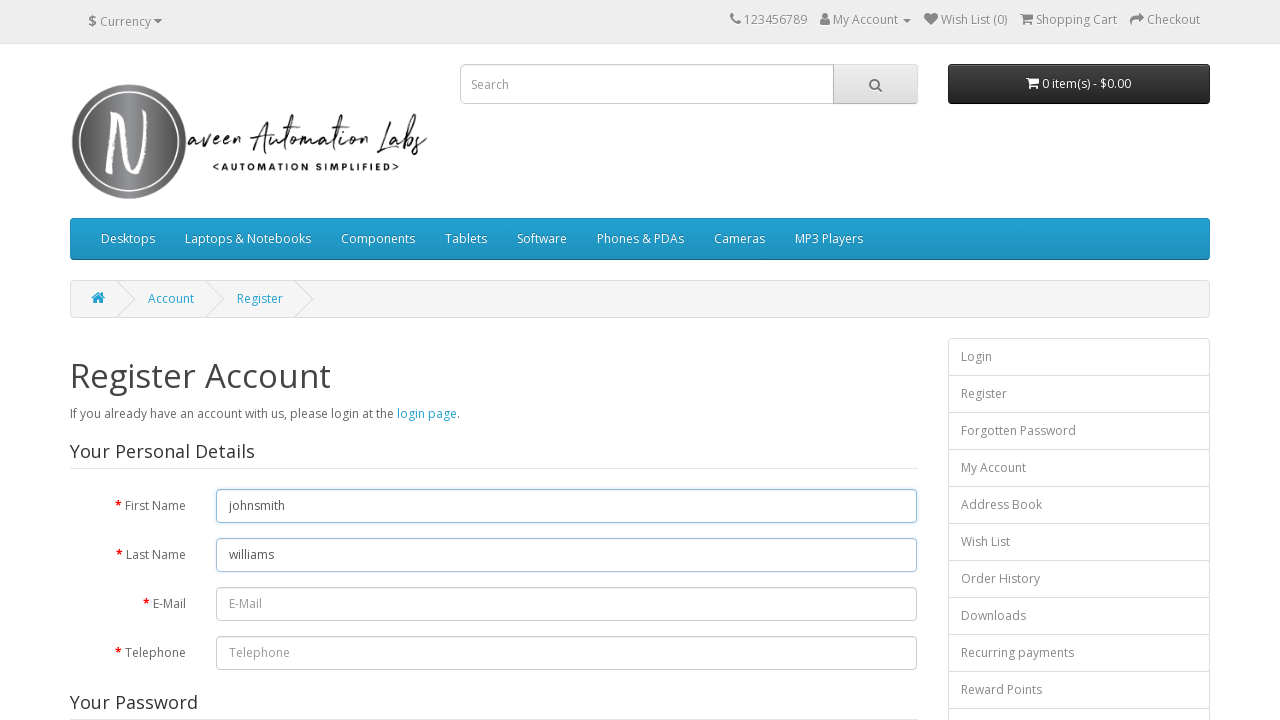

Filled email field with 'johnsmith7492@example.com' on input[type='email']
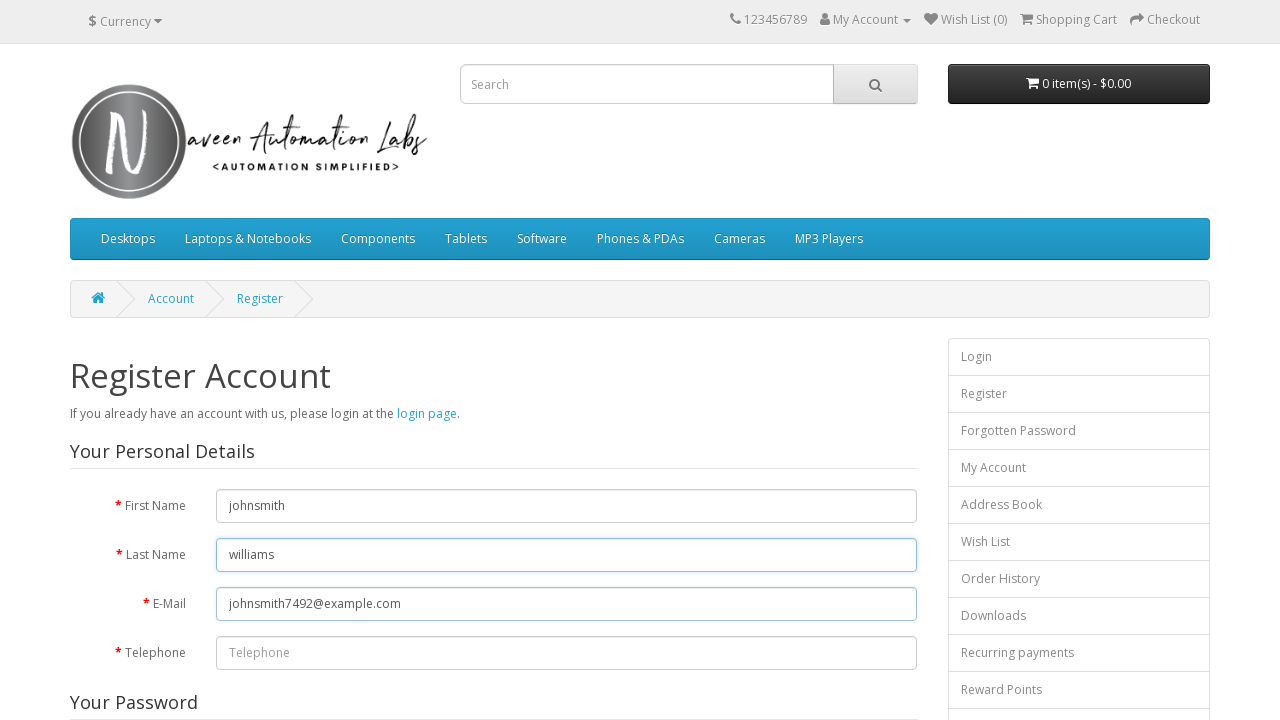

Filled telephone field with '5551234567' on input[name='telephone']
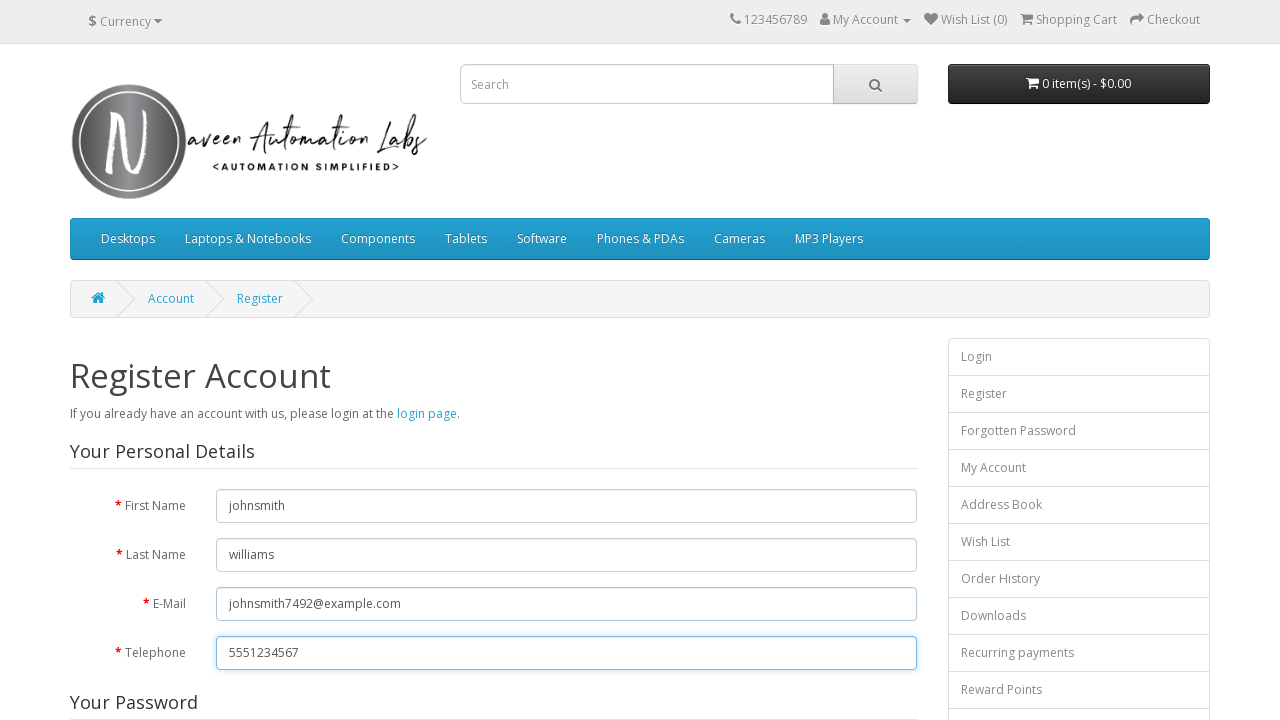

Filled password field with 'TestPassword@456' on input[name='password'][type='password']
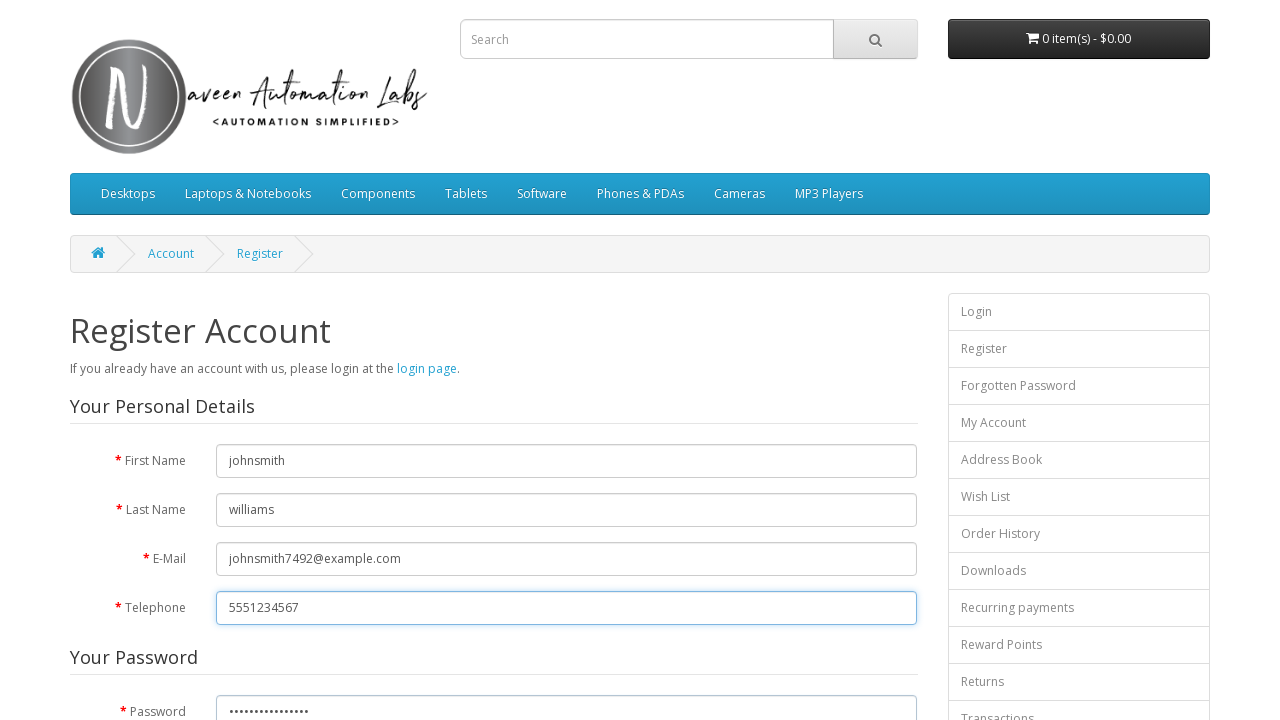

Filled confirm password field with 'TestPassword@456' on input[name='confirm'][type='password']
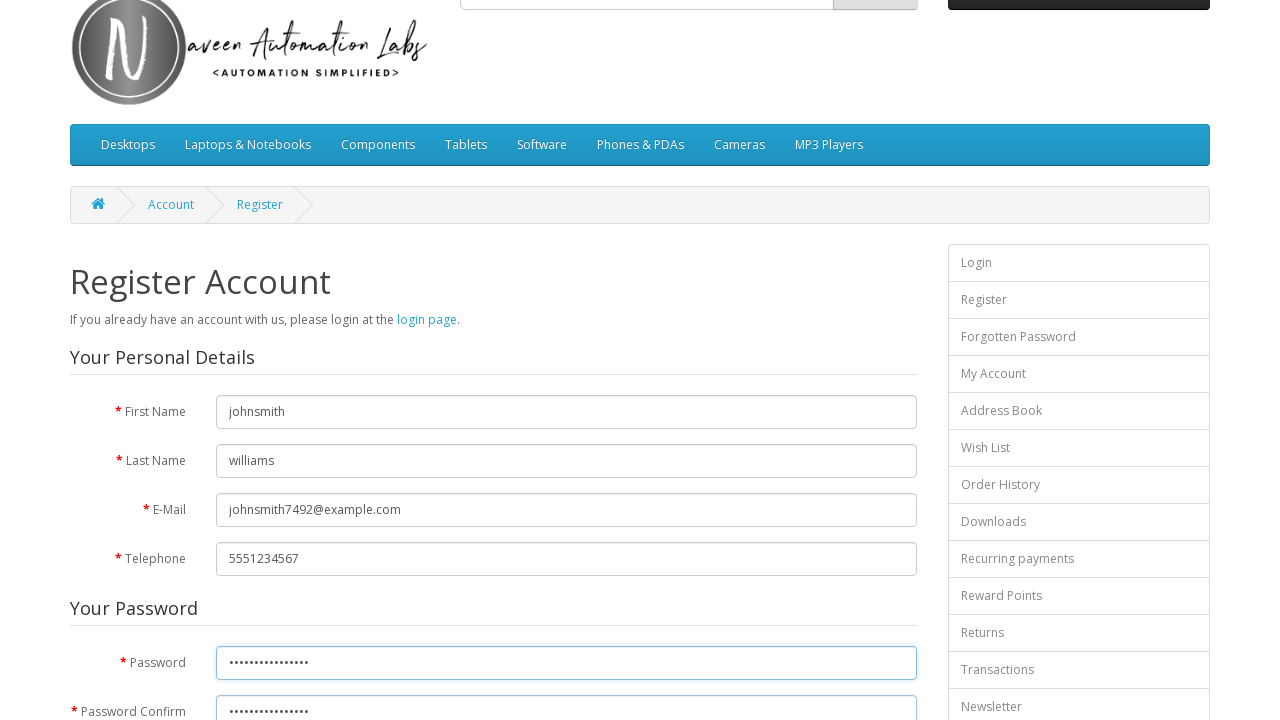

Clicked the agreement checkbox at (825, 424) on input[name='agree'][type='checkbox']
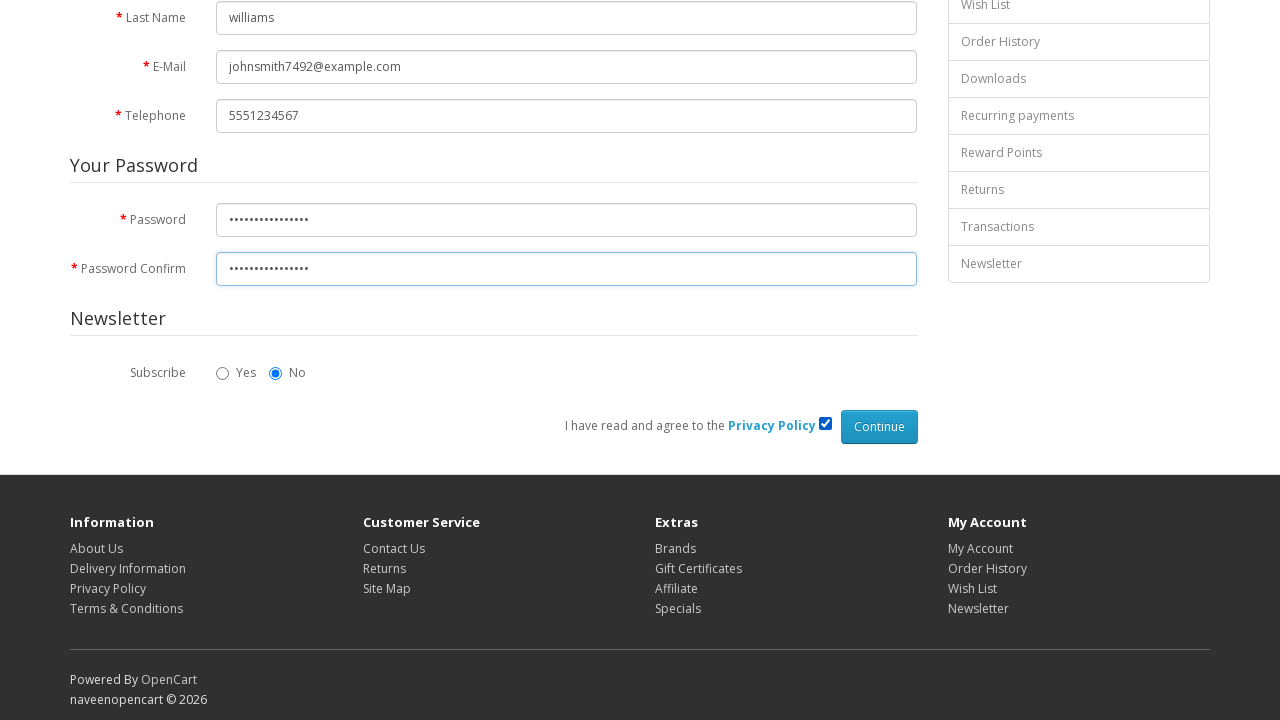

Clicked submit button to complete registration at (879, 427) on input[type='submit']
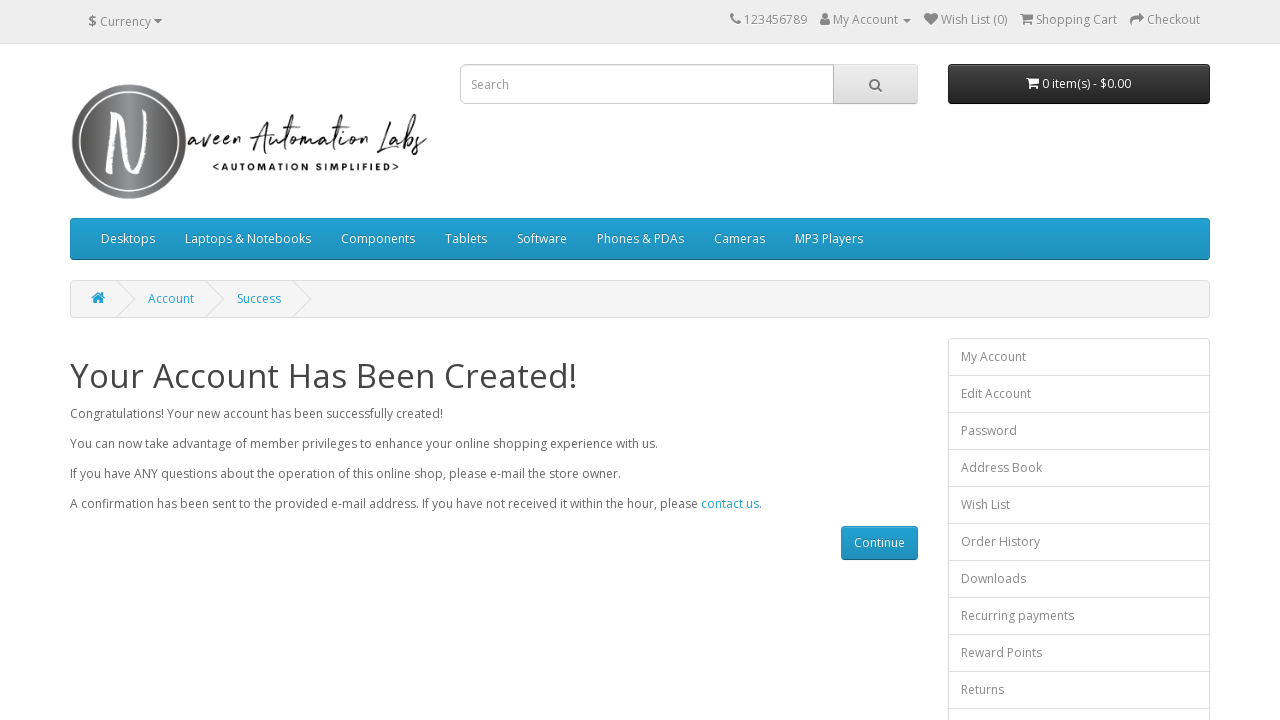

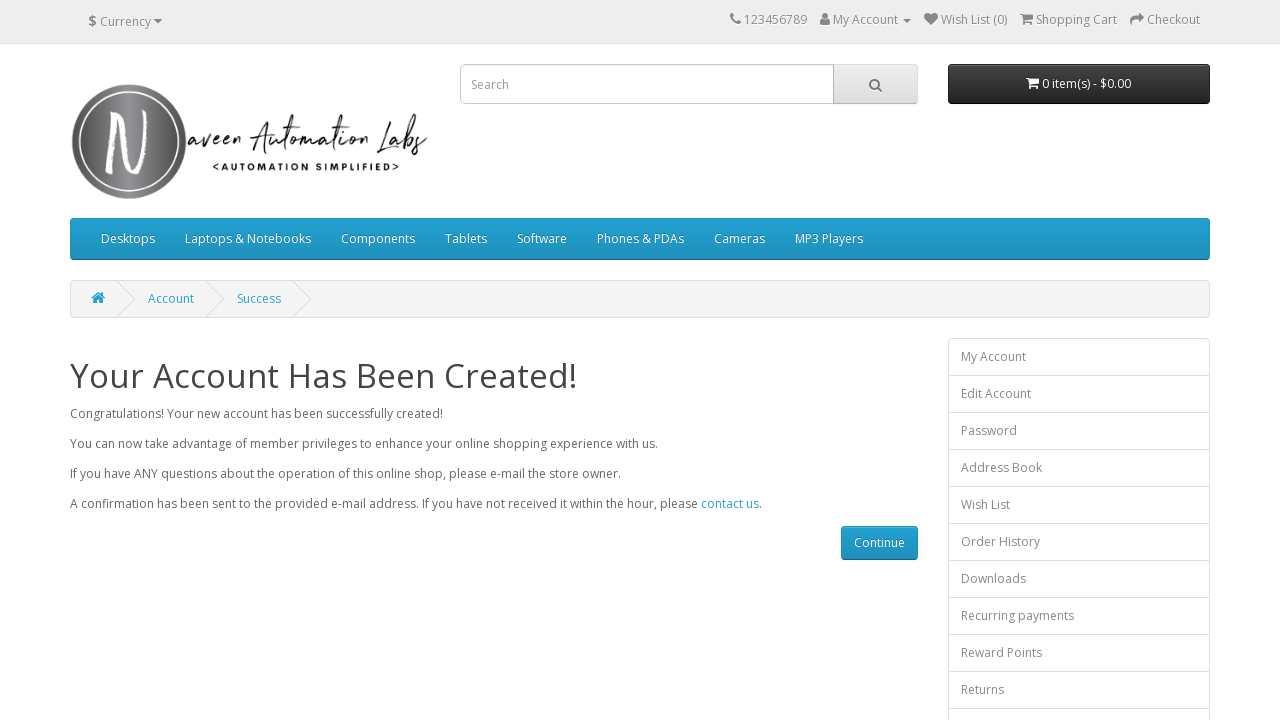